Tests that todo data persists after page reload, maintaining completed state

Starting URL: https://demo.playwright.dev/todomvc

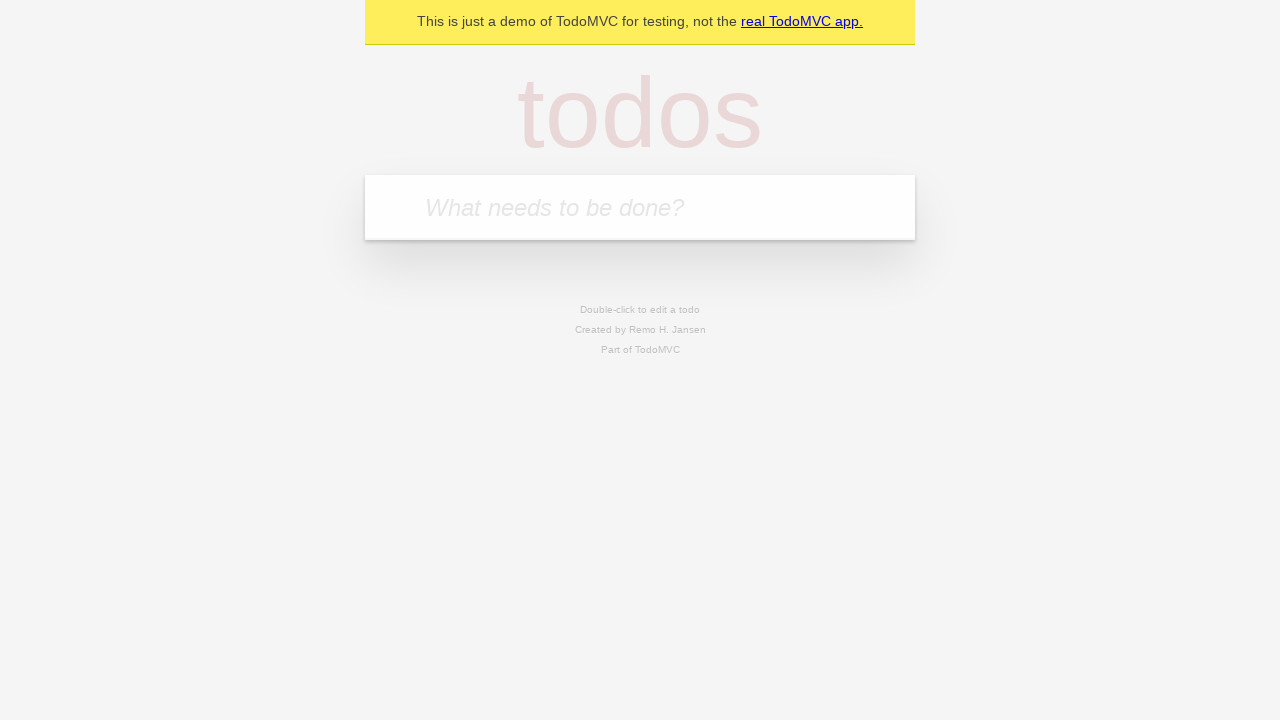

Filled todo input with 'buy some cheese' on internal:attr=[placeholder="What needs to be done?"i]
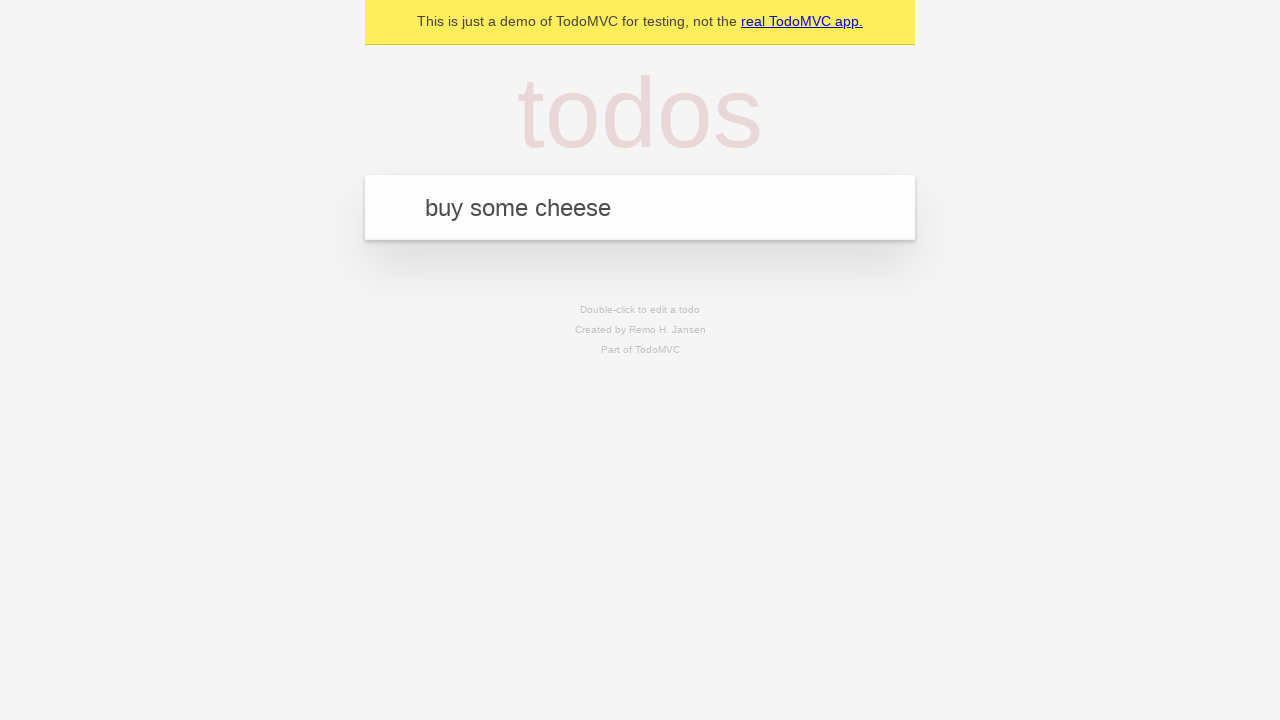

Pressed Enter to create first todo on internal:attr=[placeholder="What needs to be done?"i]
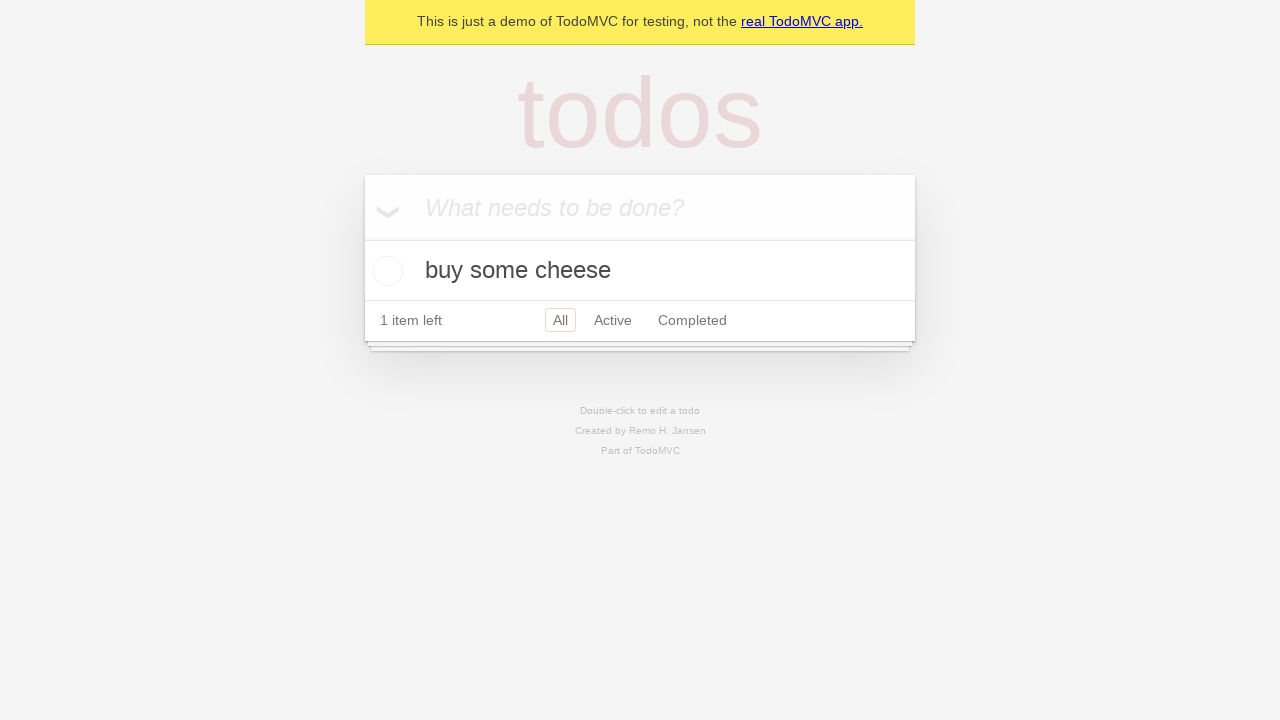

Filled todo input with 'feed the cat' on internal:attr=[placeholder="What needs to be done?"i]
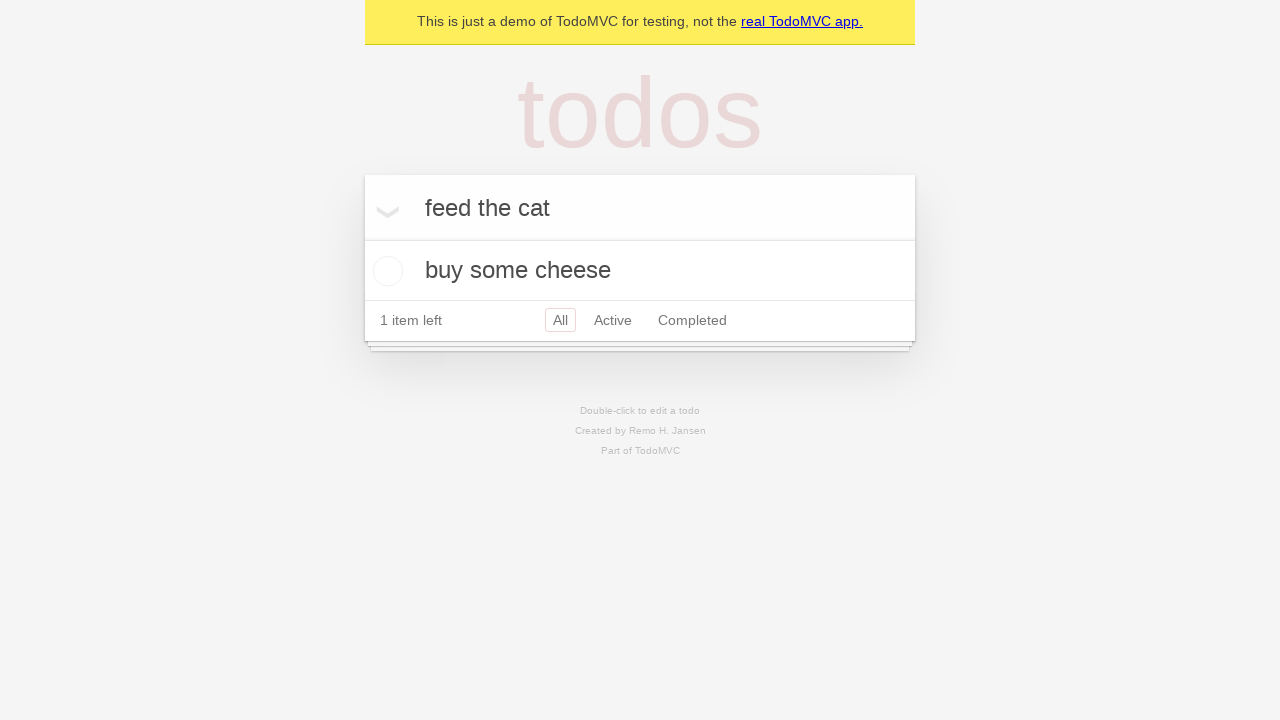

Pressed Enter to create second todo on internal:attr=[placeholder="What needs to be done?"i]
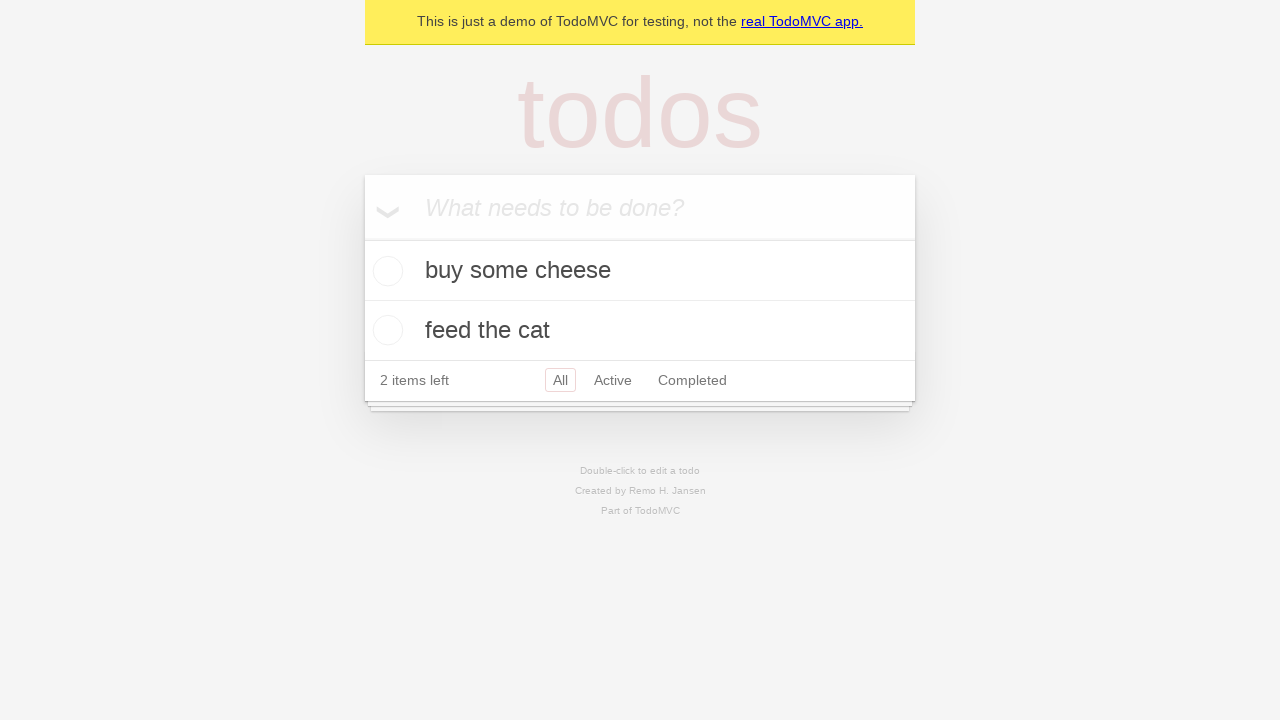

Checked the first todo as completed at (385, 271) on [data-testid='todo-item'] >> nth=0 >> internal:role=checkbox
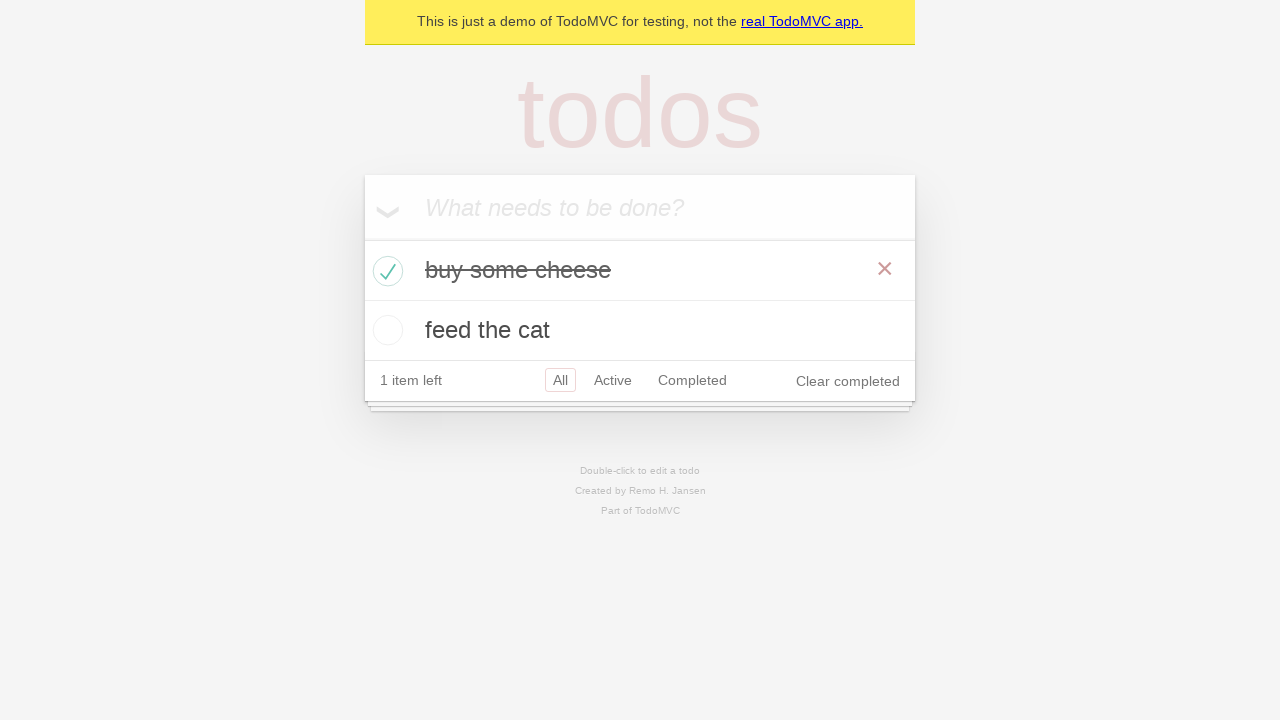

Reloaded the page to test data persistence
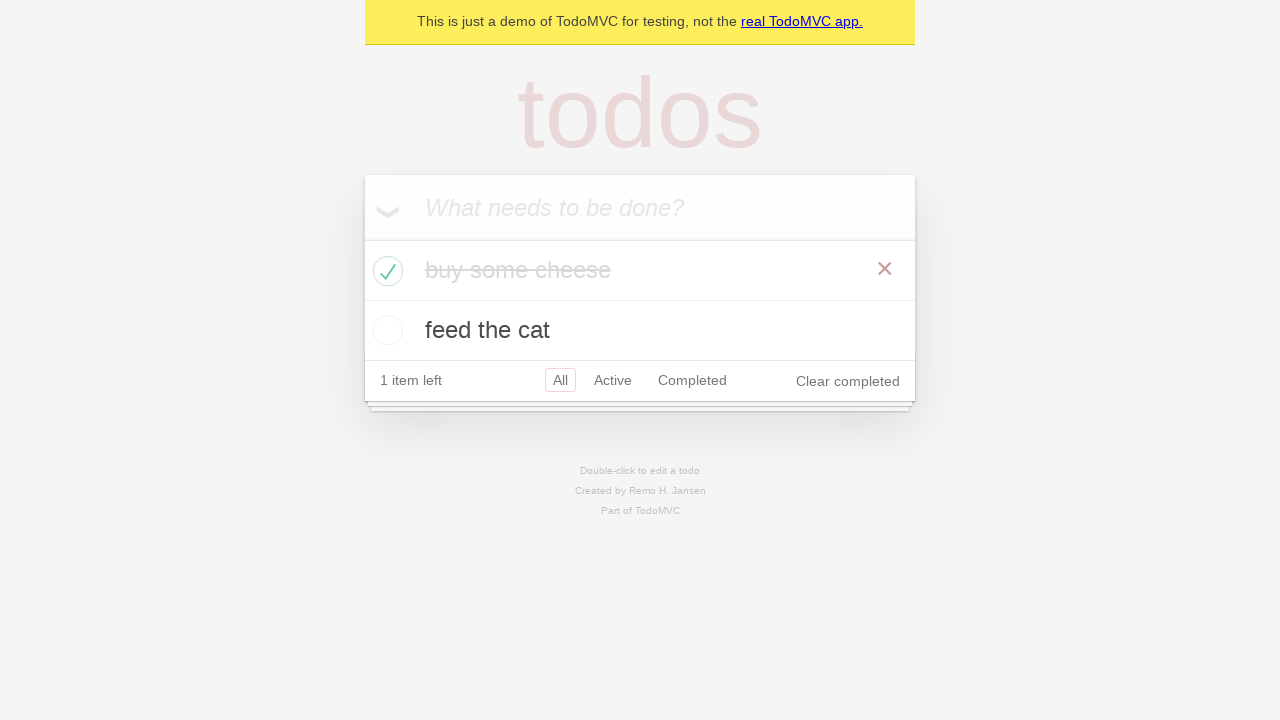

Todo items loaded after page reload
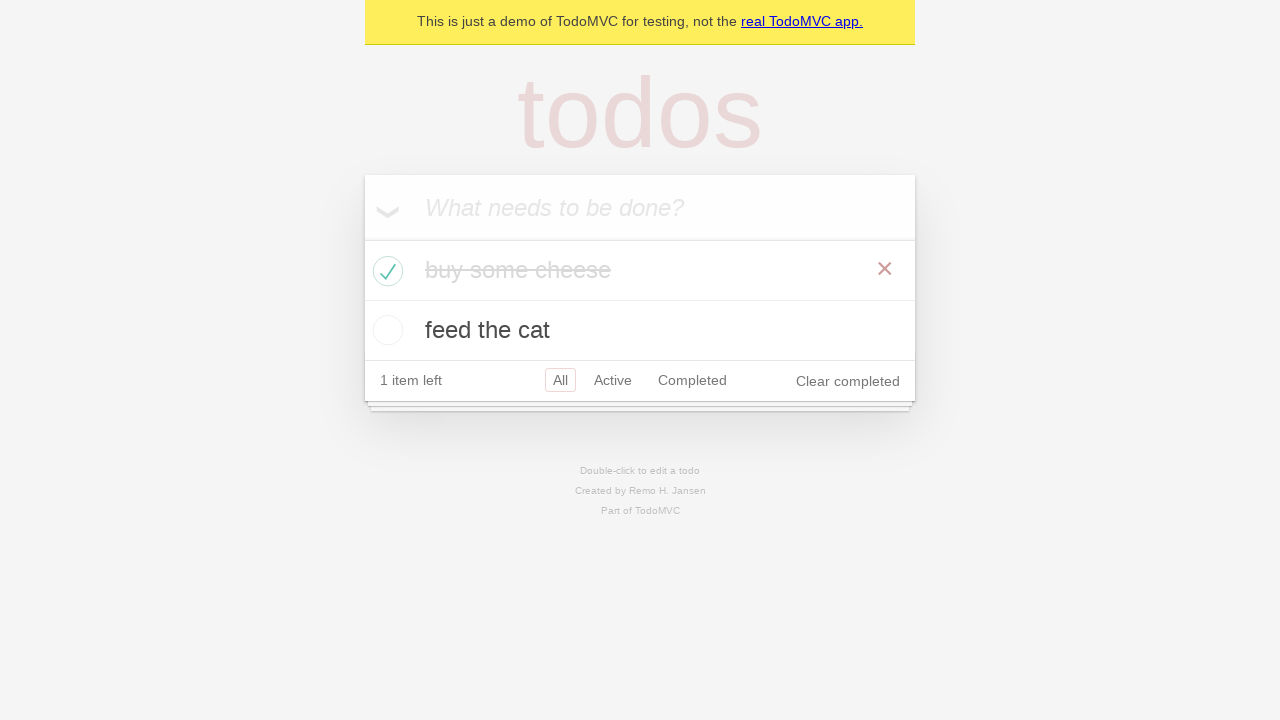

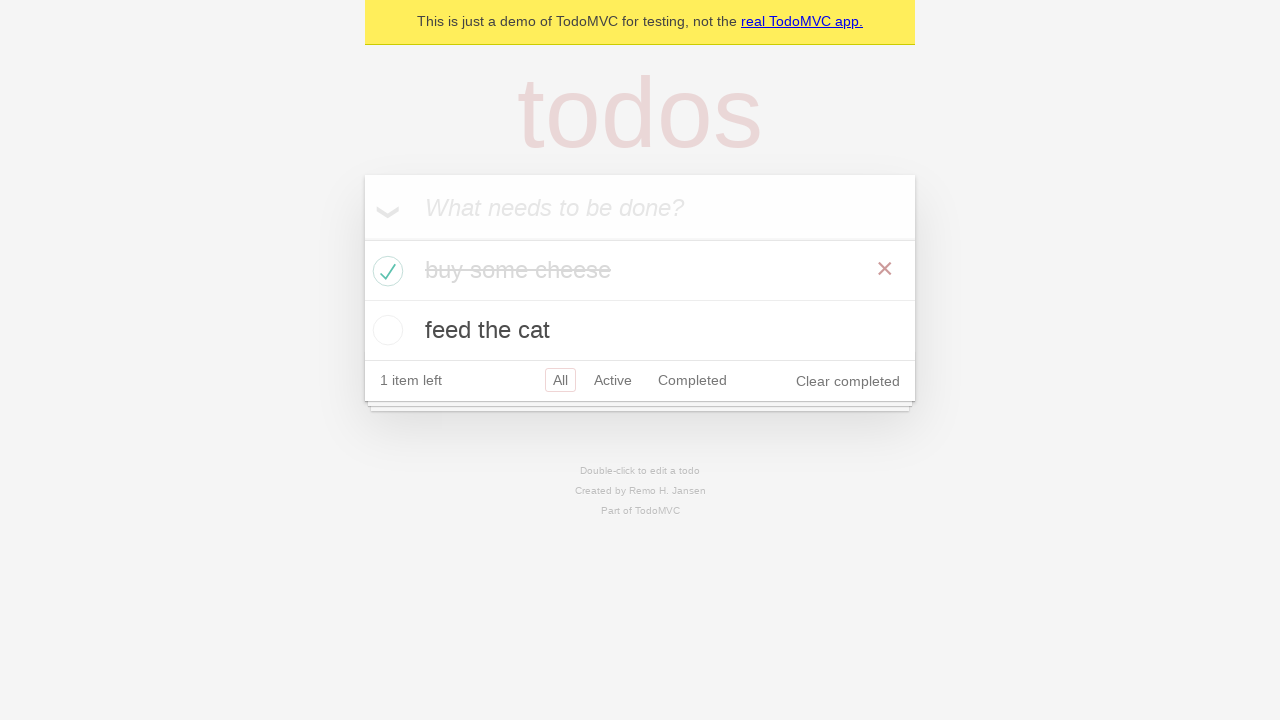